Tests hover functionality by hovering over an avatar image and verifying that additional user information caption appears.

Starting URL: http://the-internet.herokuapp.com/hovers

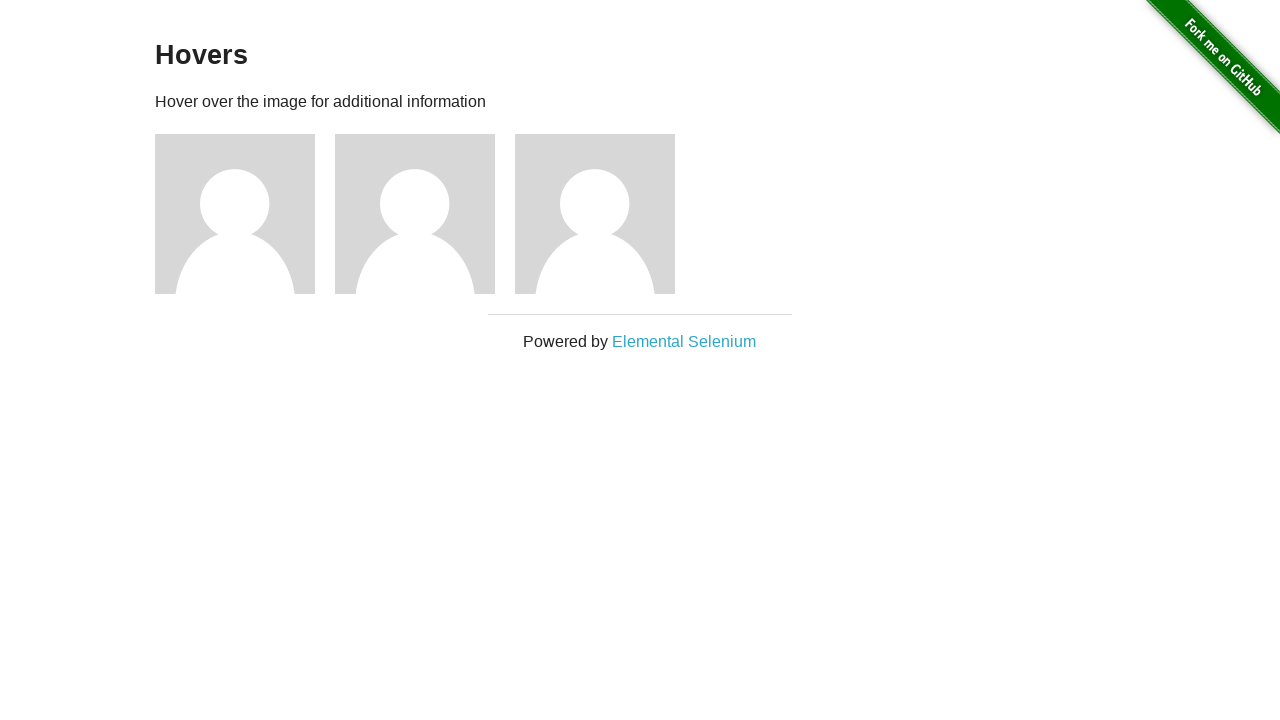

Located the first avatar figure element
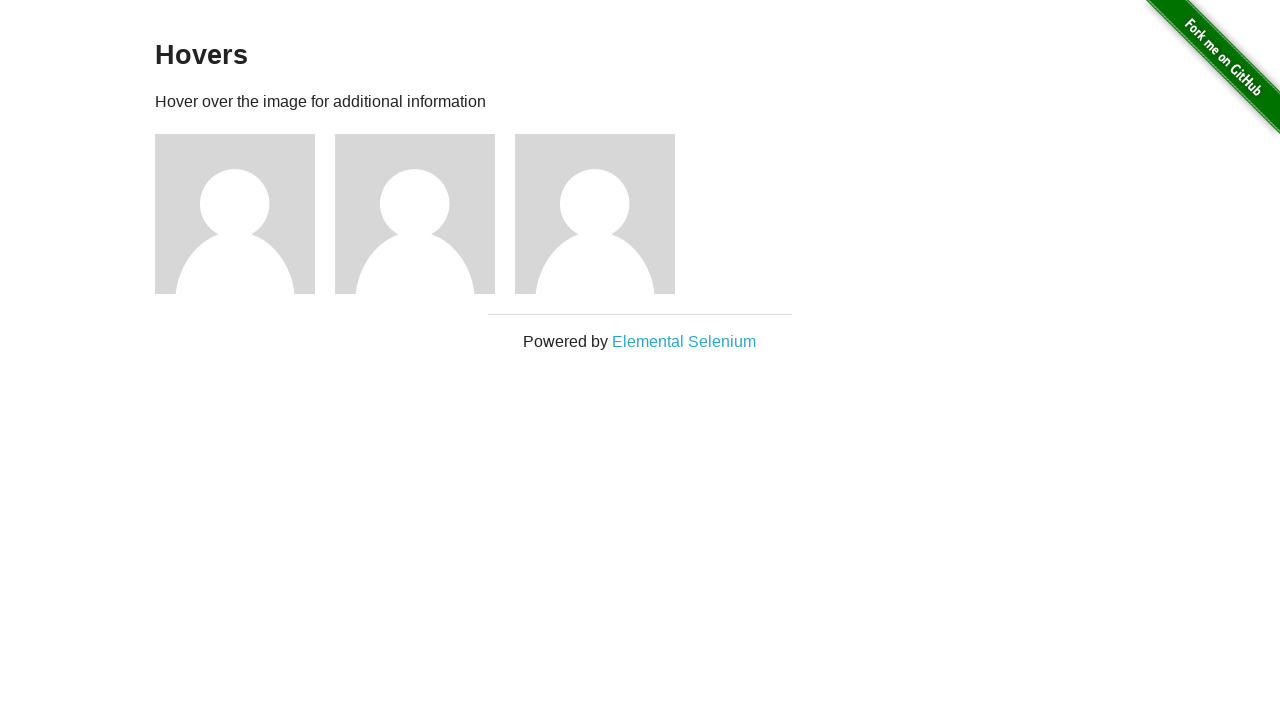

Hovered over the avatar image at (245, 214) on .figure >> nth=0
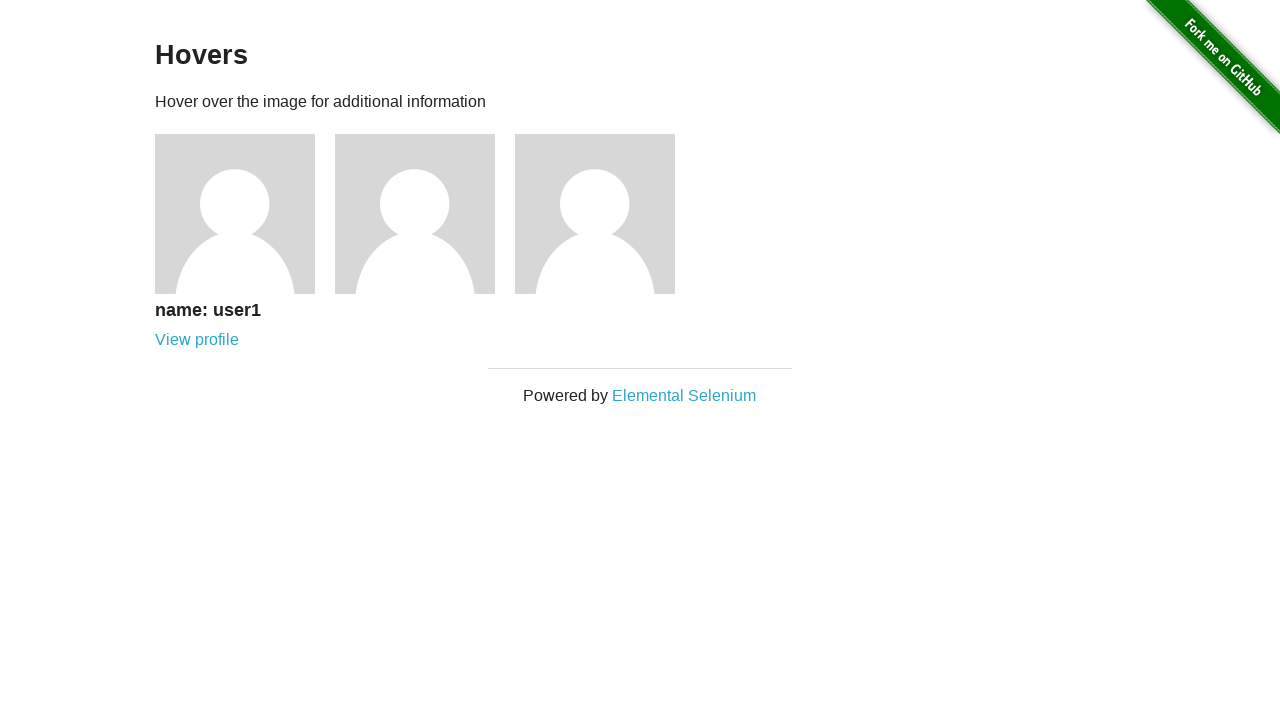

Located the figure caption element
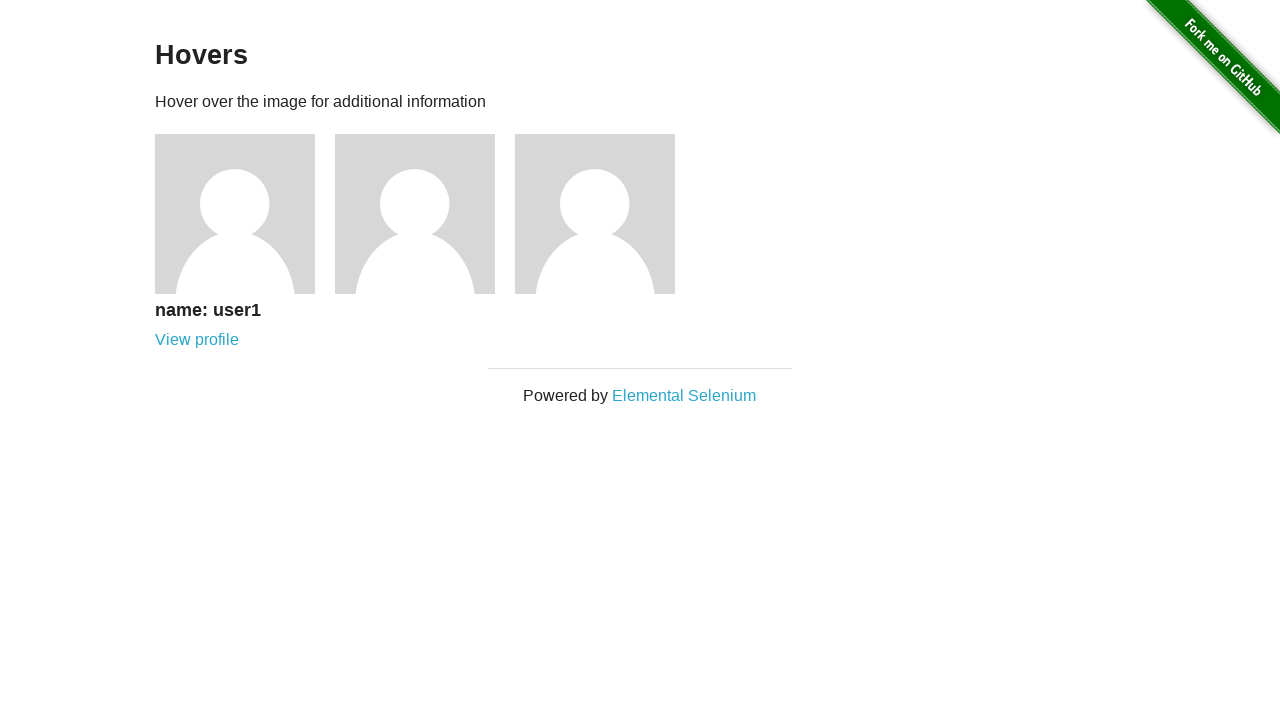

Verified that user information caption is visible after hover
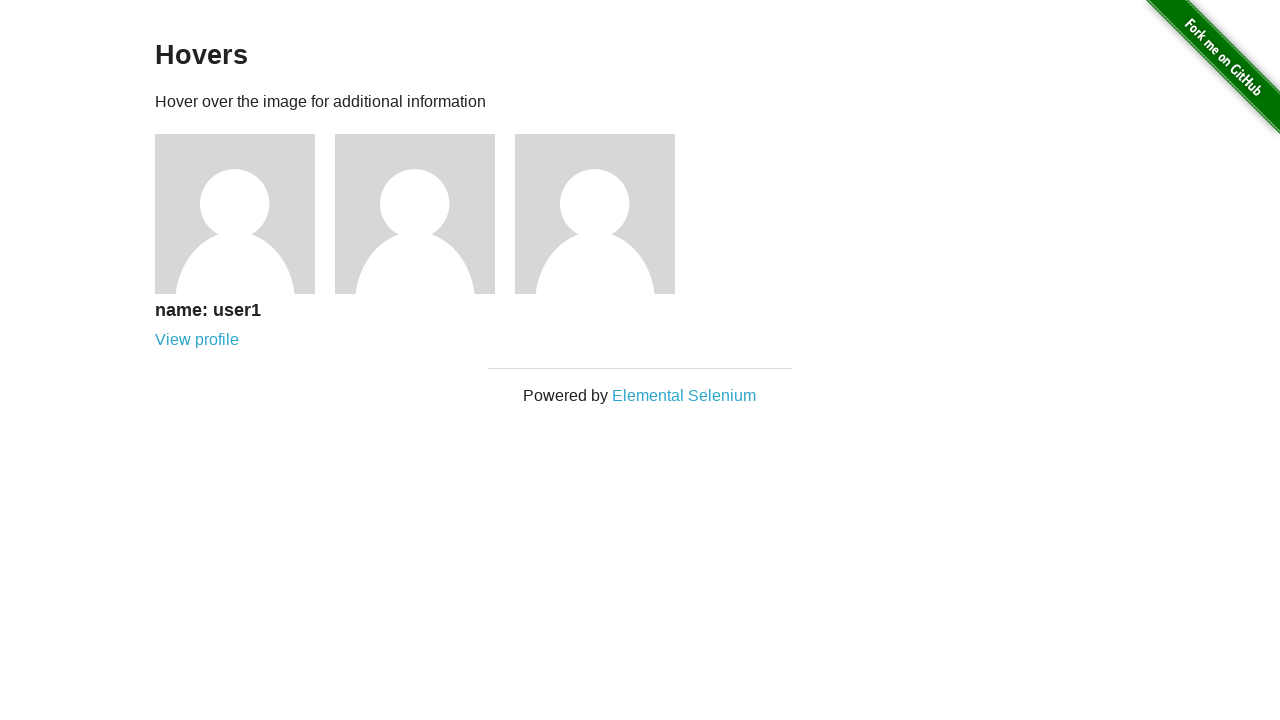

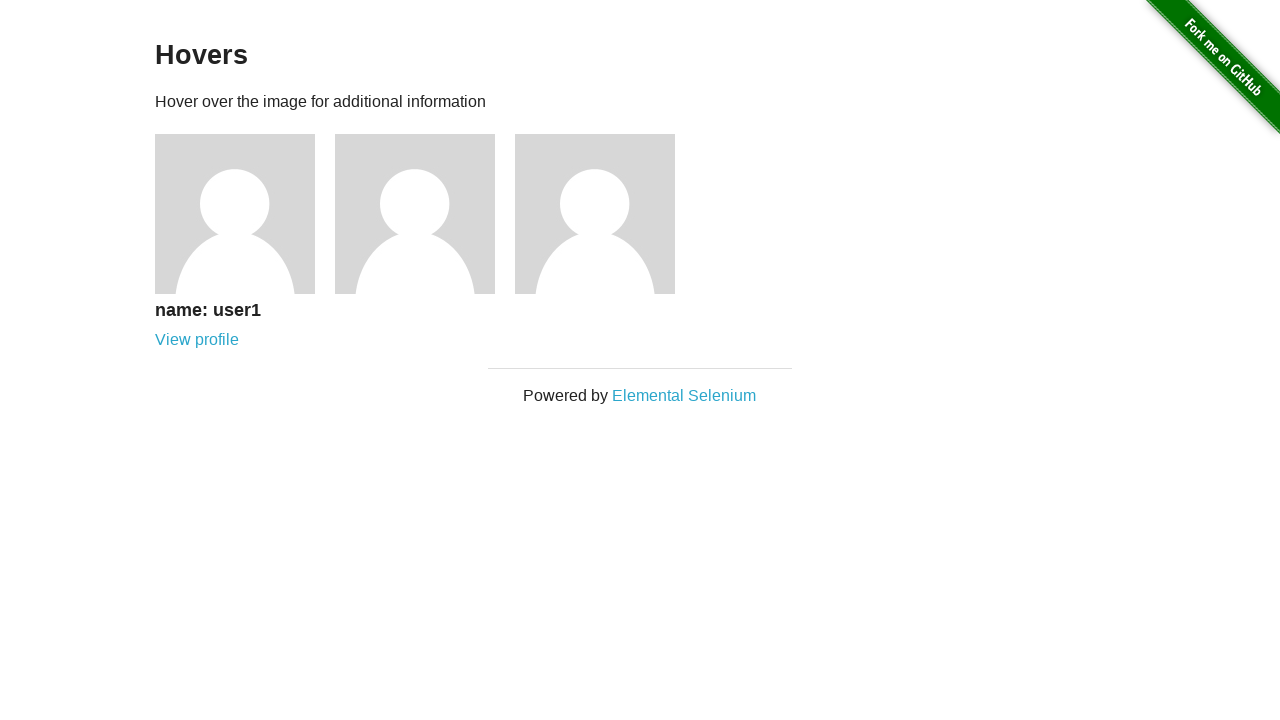